Tests removing a contact: adds a contact, navigates to contacts list, clicks remove button, confirms the alert, and verifies the contact count decreased.

Starting URL: https://projeto2-seven-sandy.vercel.app/index.html

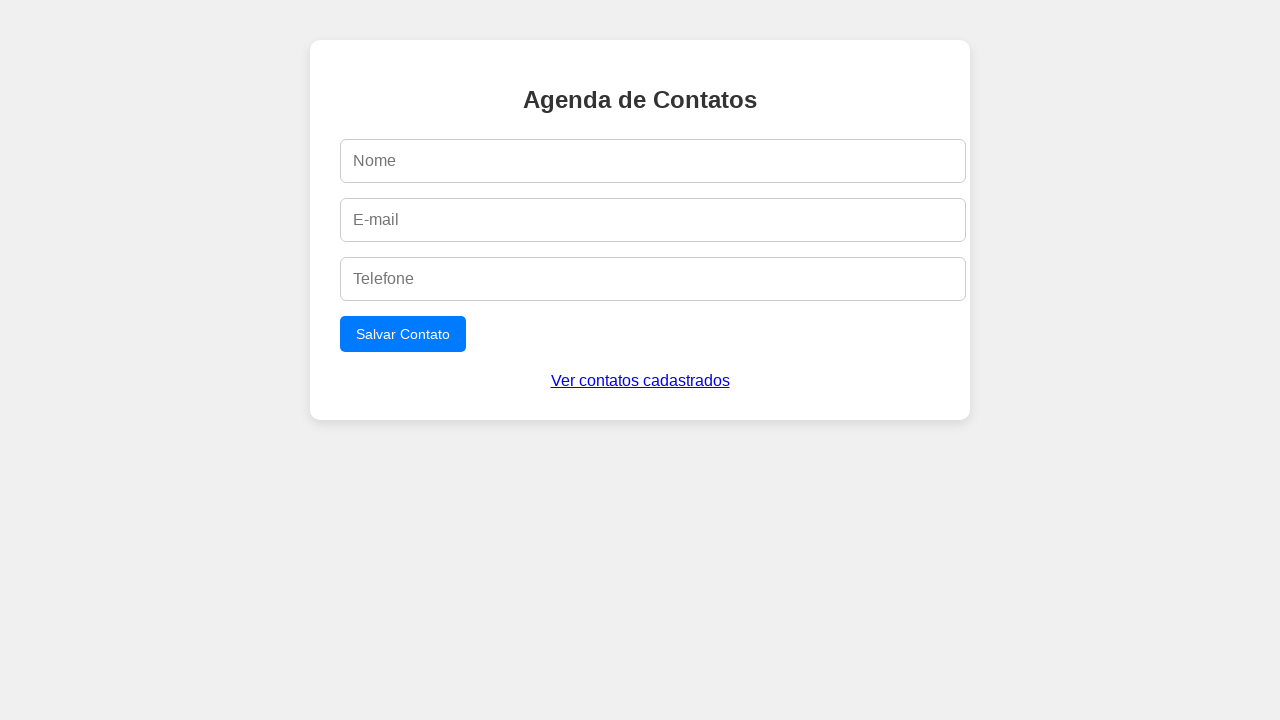

Filled name field with 'Remover Teste' on #name
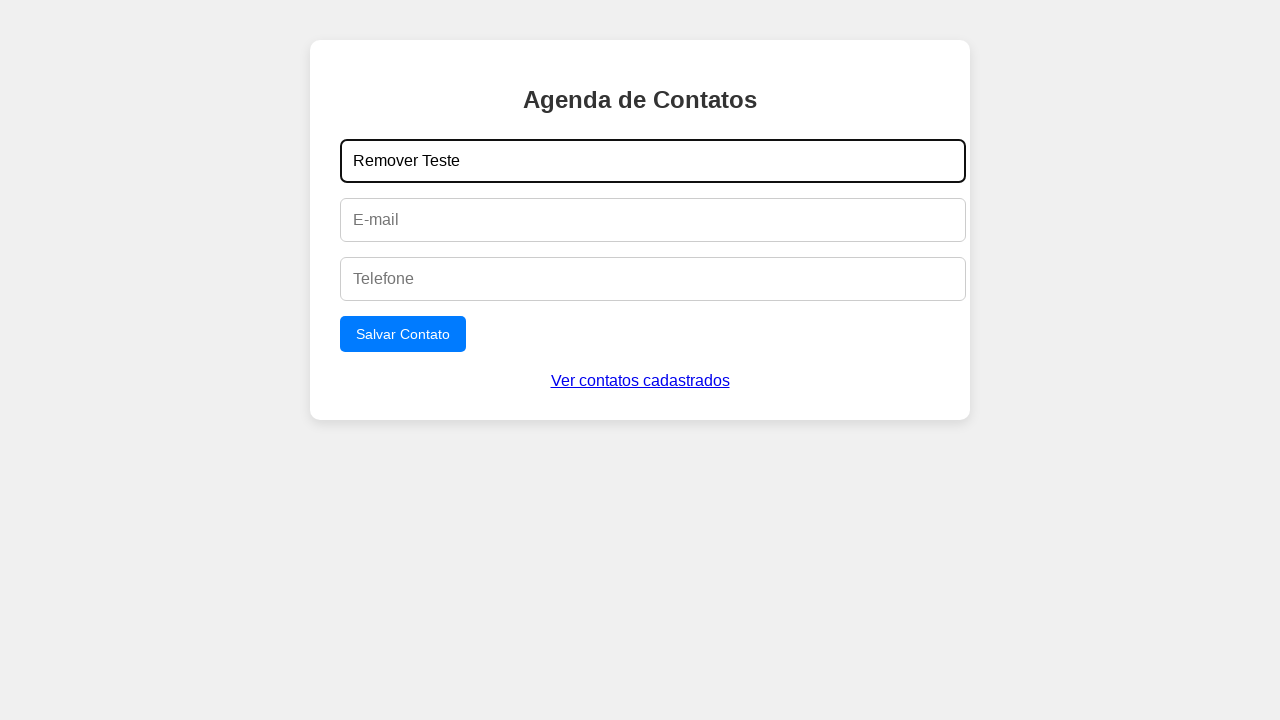

Filled email field with 'remover@example.com' on #email
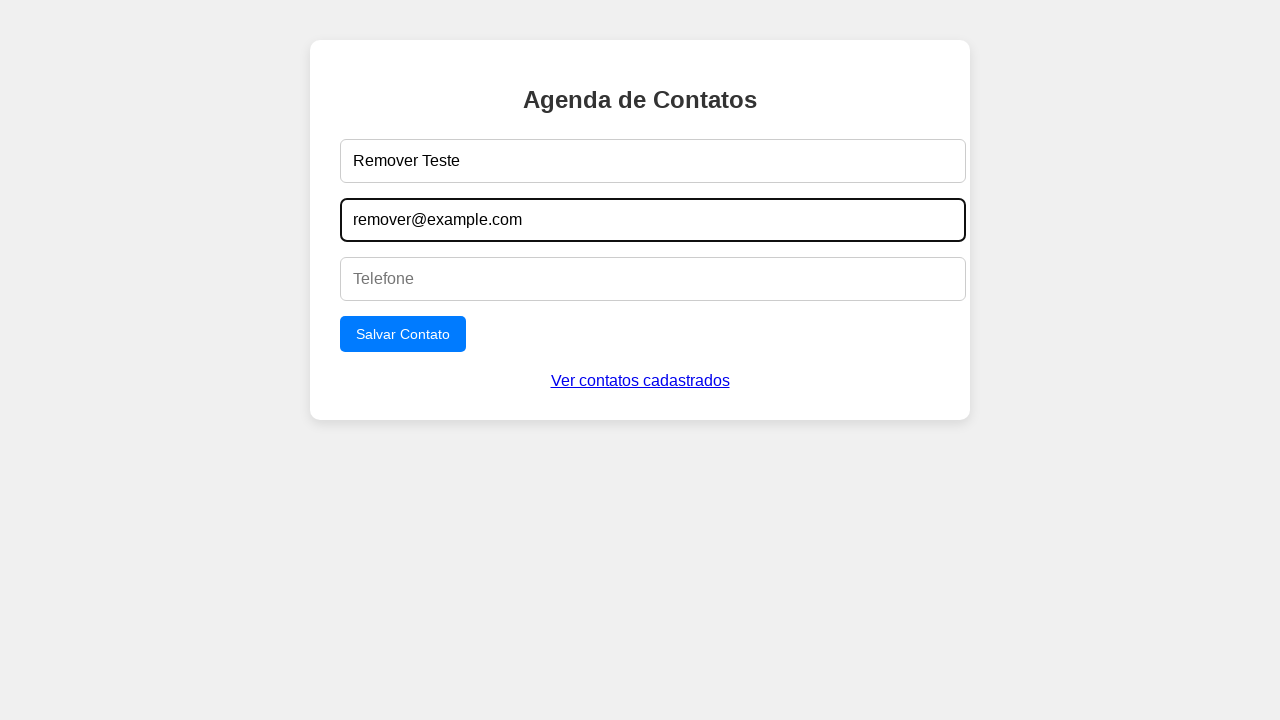

Filled phone field with '11900000000' on #phone
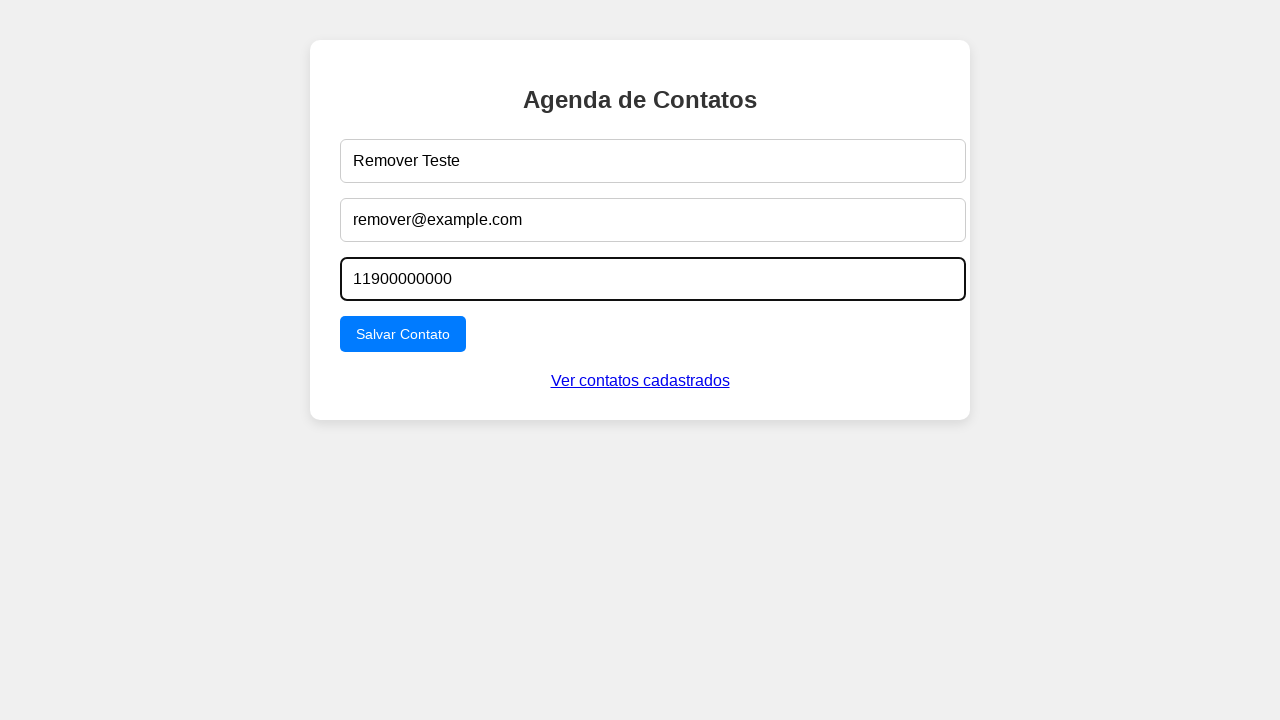

Clicked submit button to add contact at (403, 334) on form button[type=submit]
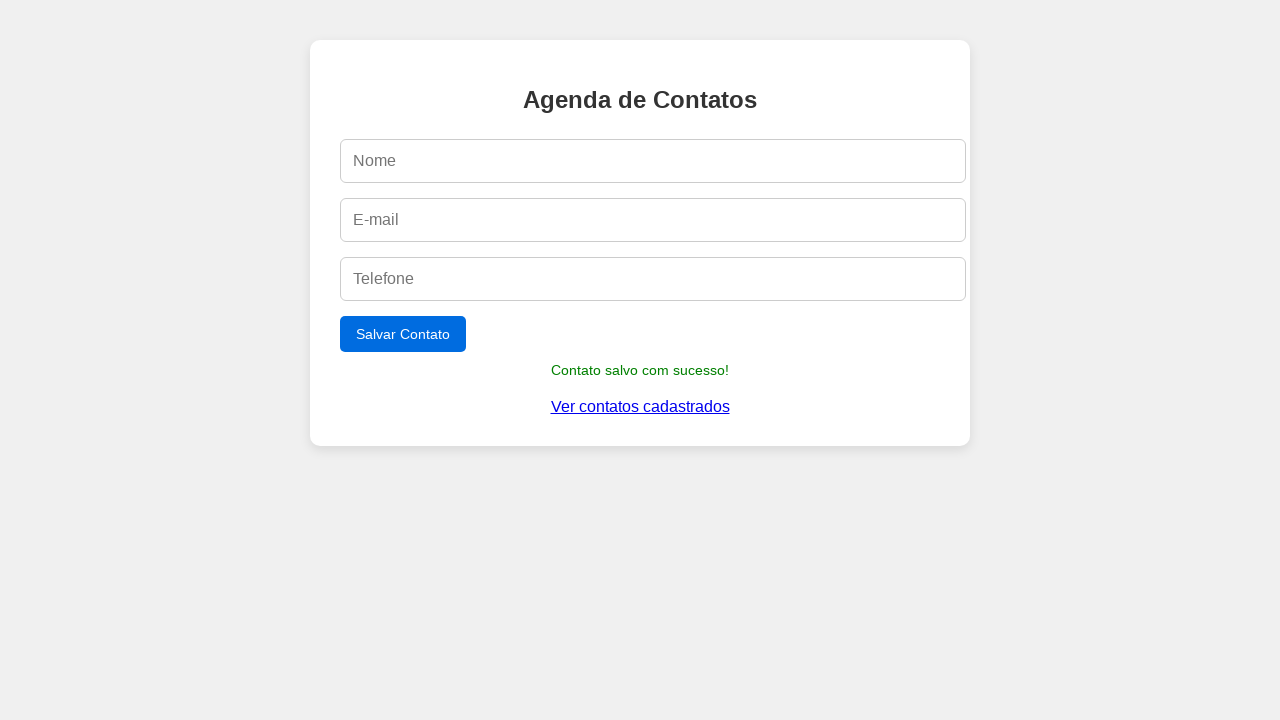

Clicked 'Ver contatos cadastrados' button to navigate to contacts list at (640, 407) on text=Ver contatos cadastrados
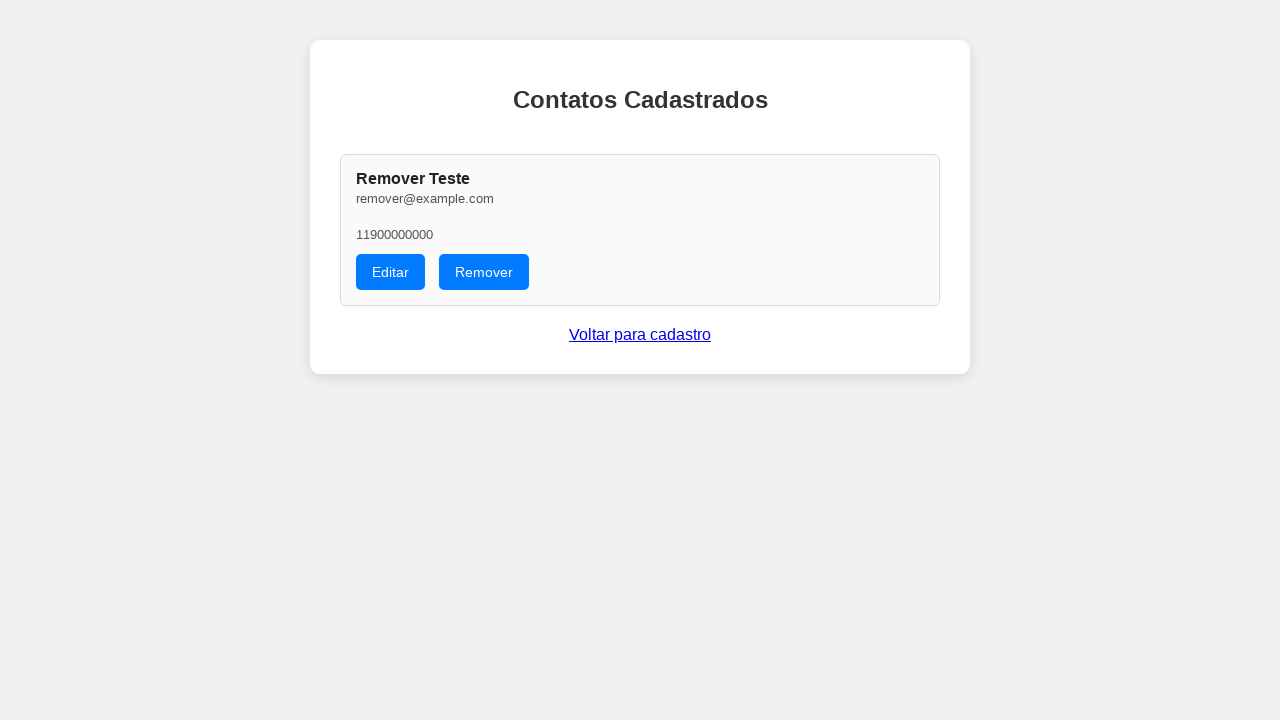

Navigated to contacts list page (contatos.html)
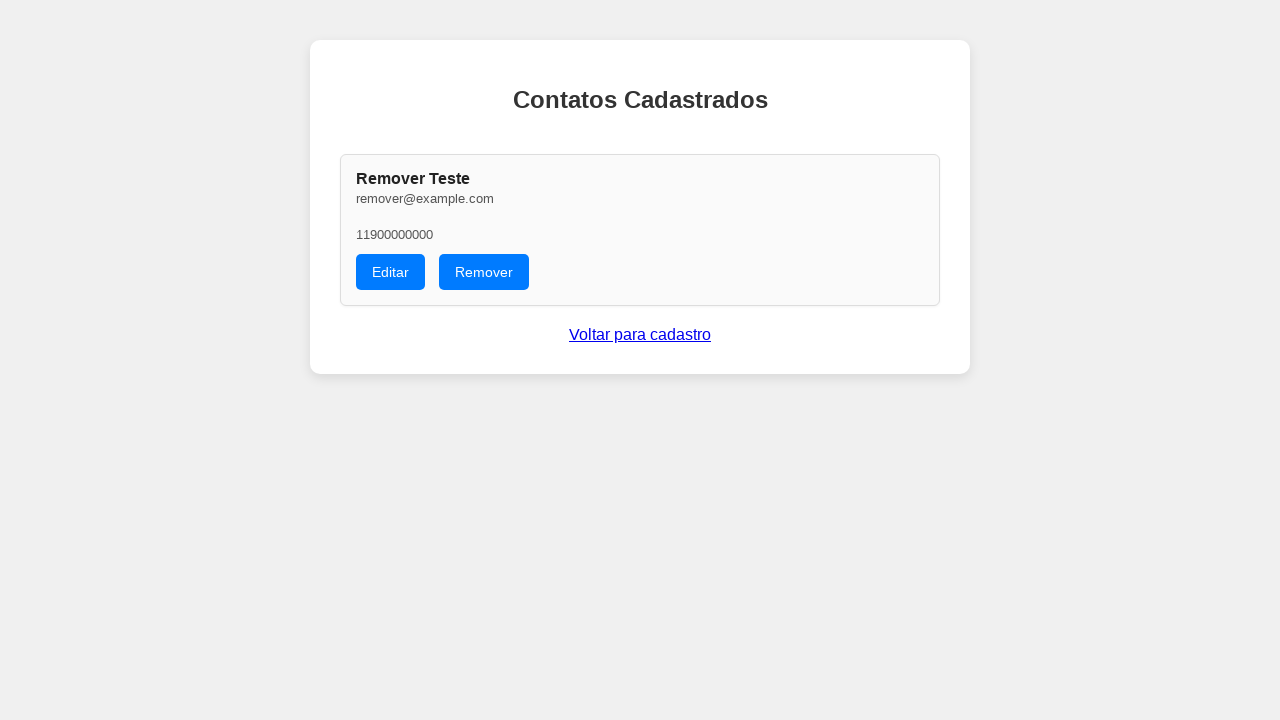

Counted contacts before removal: 1 contact(s) found
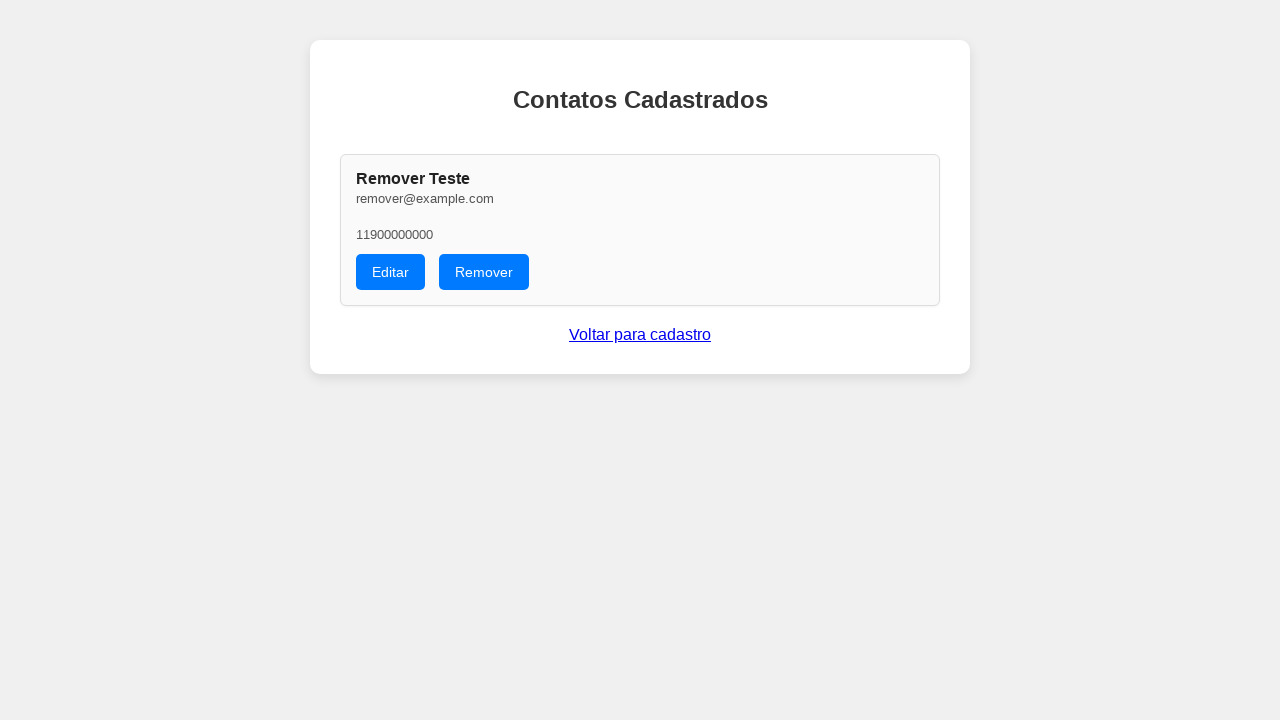

Set up dialog handler to accept confirmation alerts
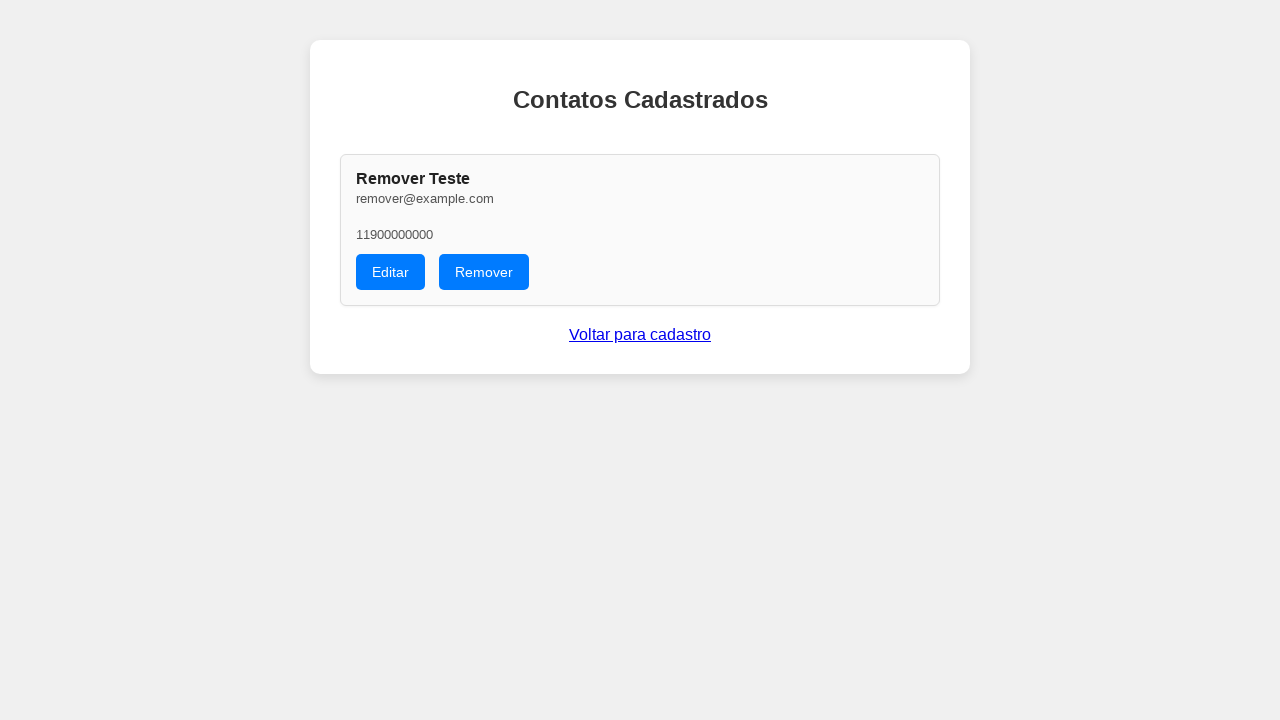

Clicked remove button for the contact at (484, 272) on xpath=//button[text()='Remover']
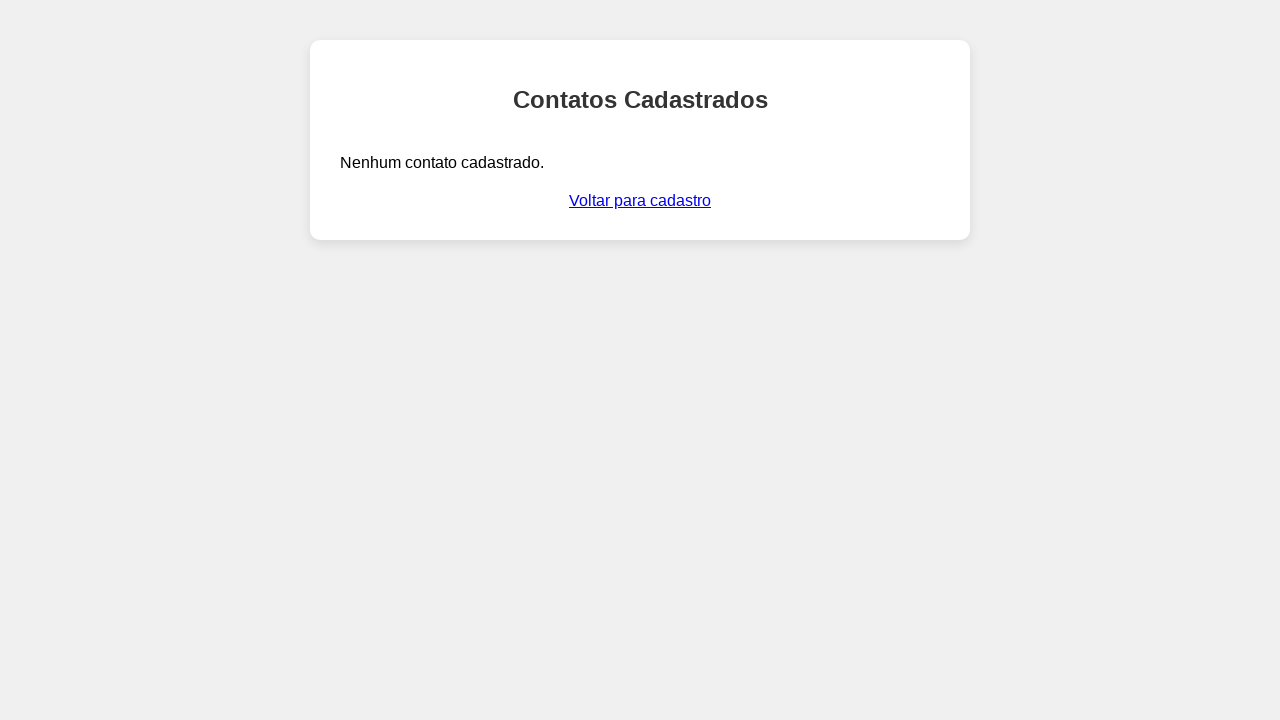

Waited 500ms for removal to process
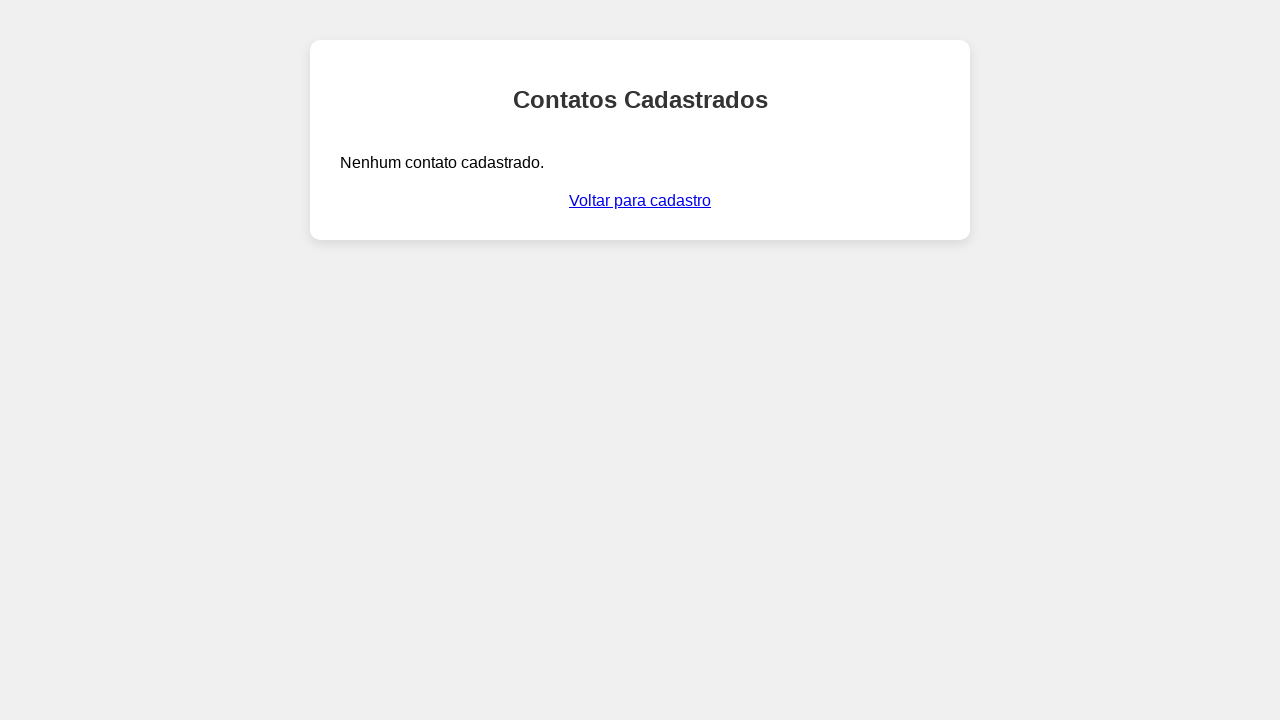

Counted contacts after removal: 0 contact(s) found
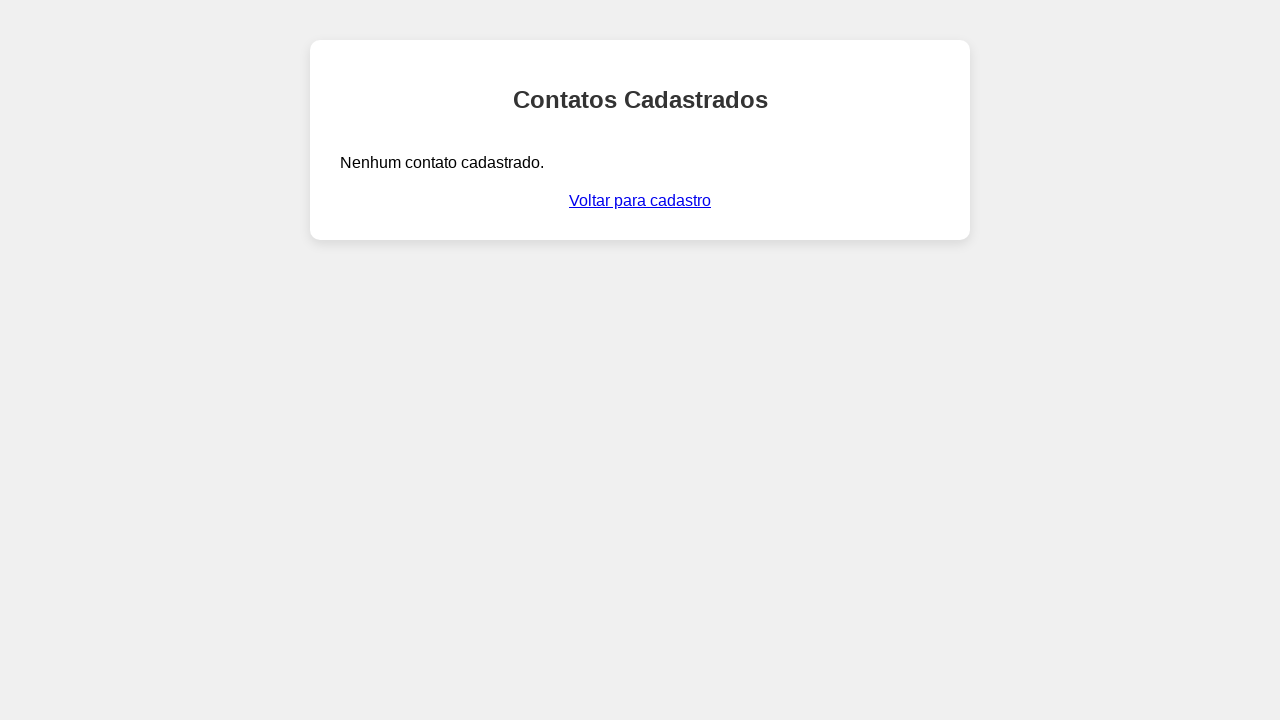

Verified contact was removed: 1 - 1 = 0
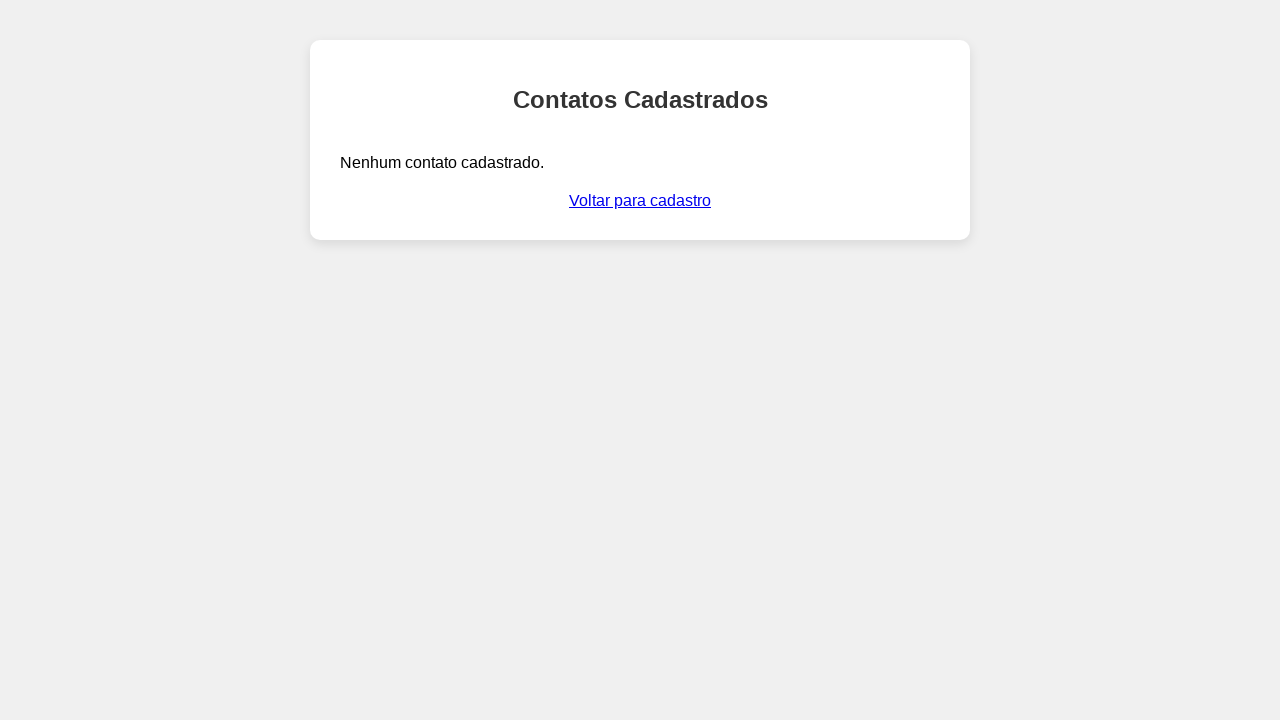

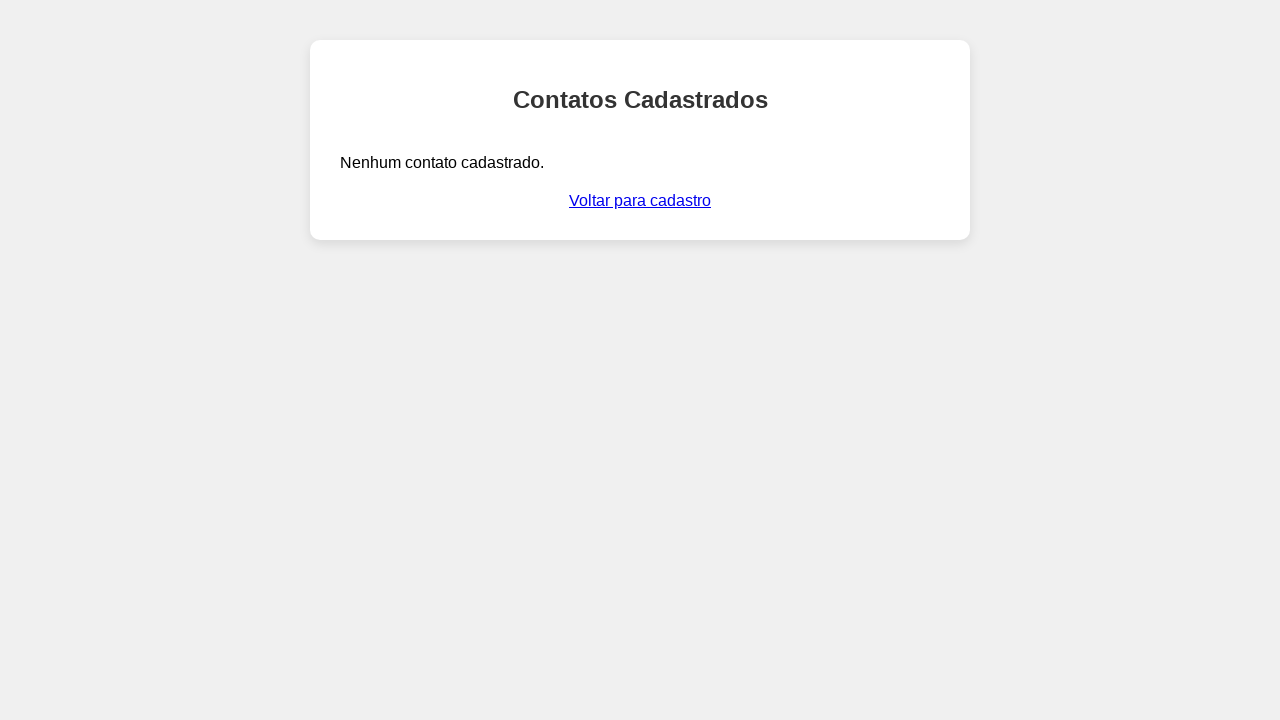